Tests navigation between windows/tabs by clicking a link that opens a new tab for Electronics products, verifying page content and product count, then returning to the original page and verifying the URL.

Starting URL: https://testotomasyonu.com/addremove/

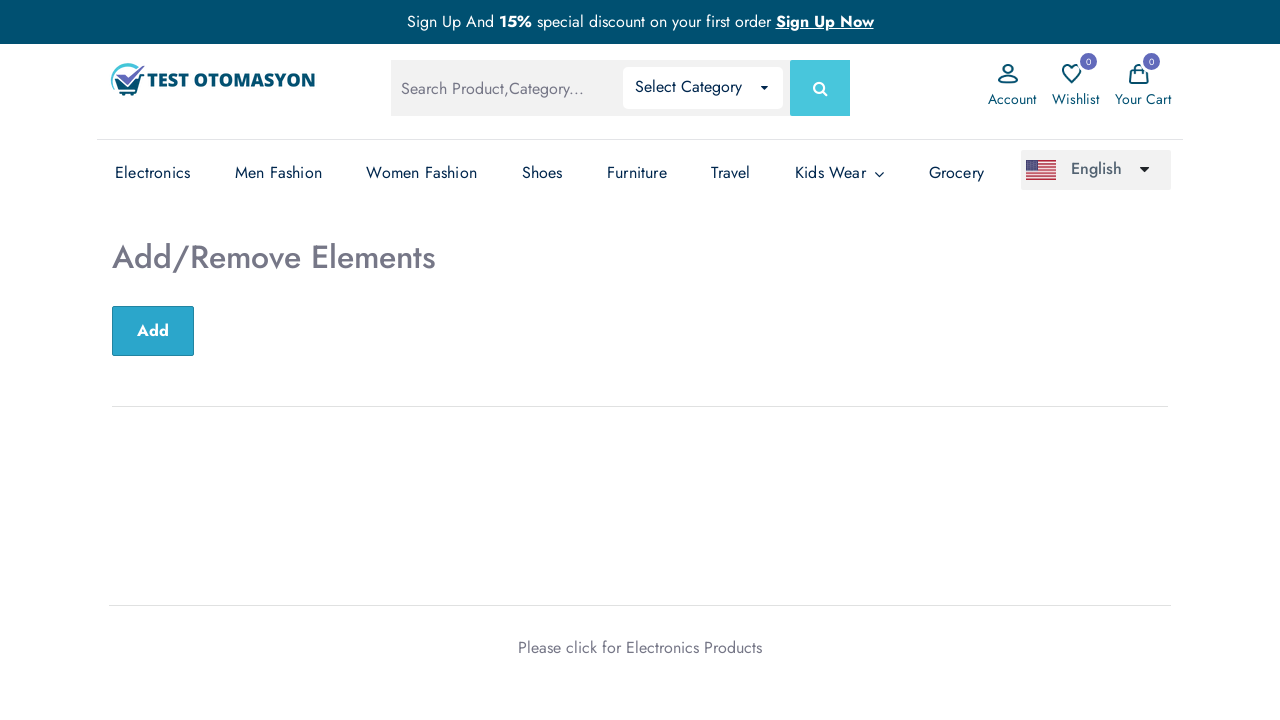

Located heading element (h2)
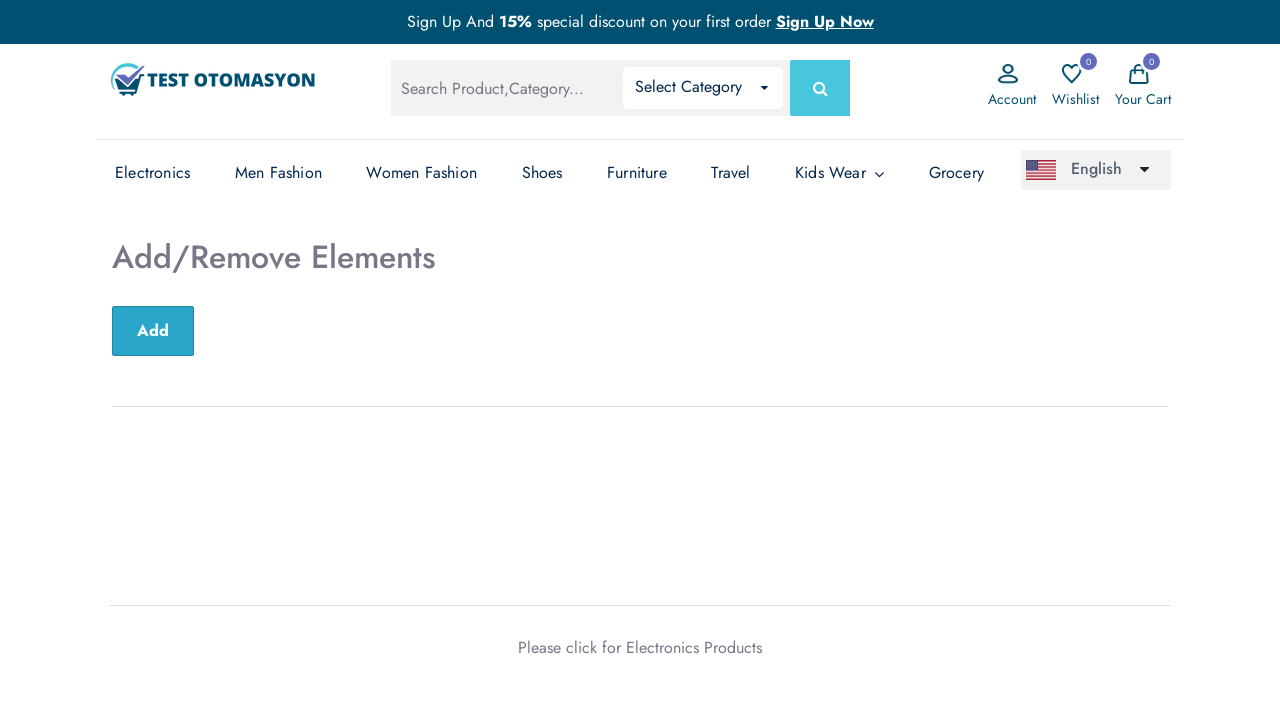

Verified heading text is 'Add/Remove Elements'
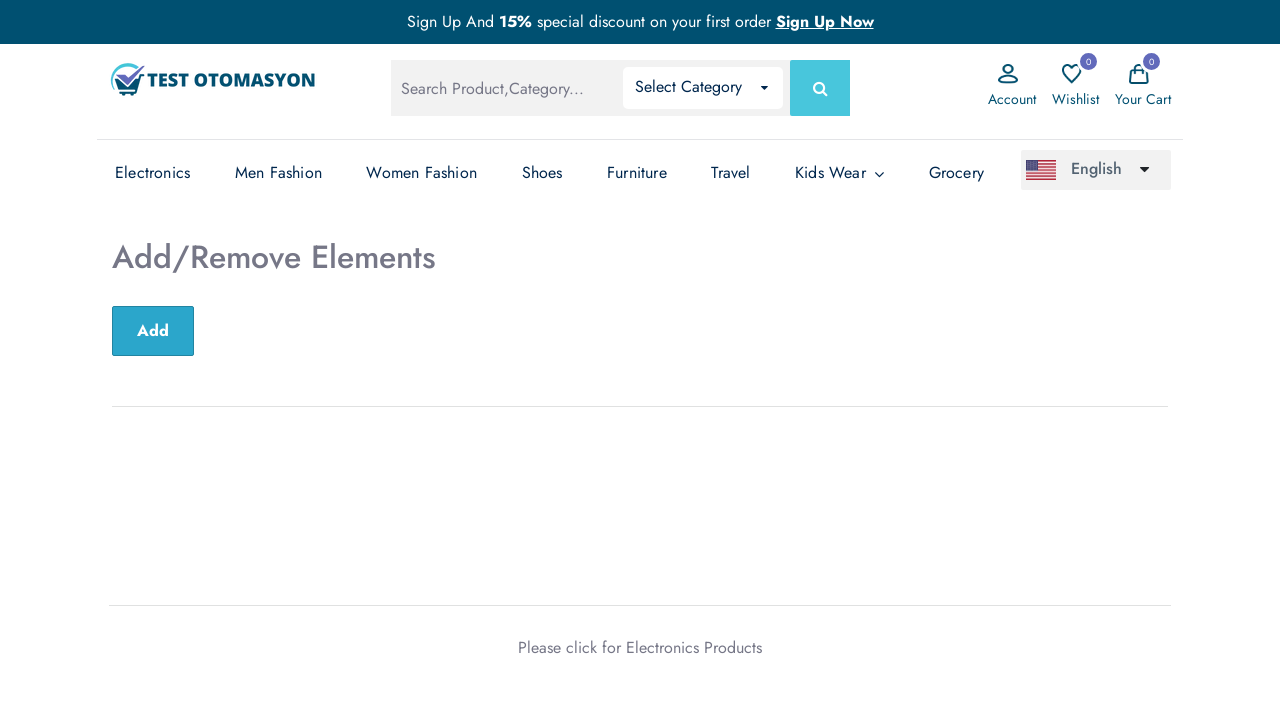

Verified page title is 'Test Otomasyonu'
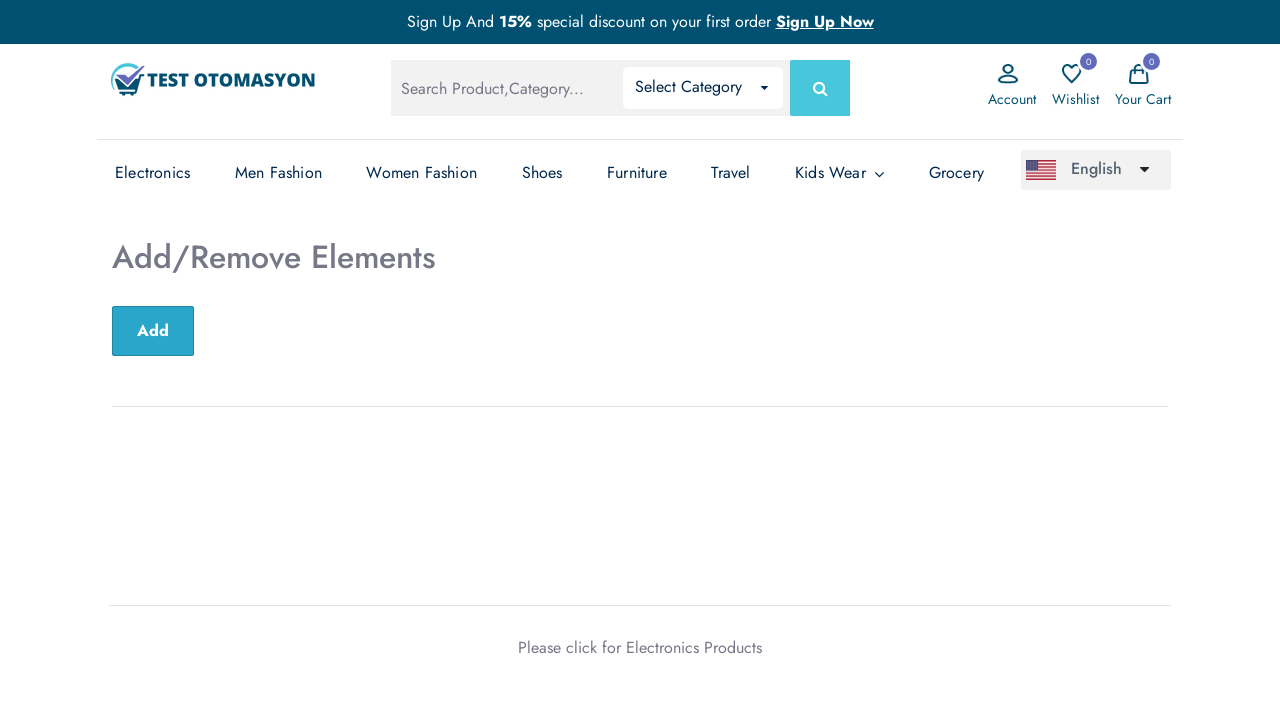

Clicked 'Electronics Products' link at (694, 647) on text=Electronics Products
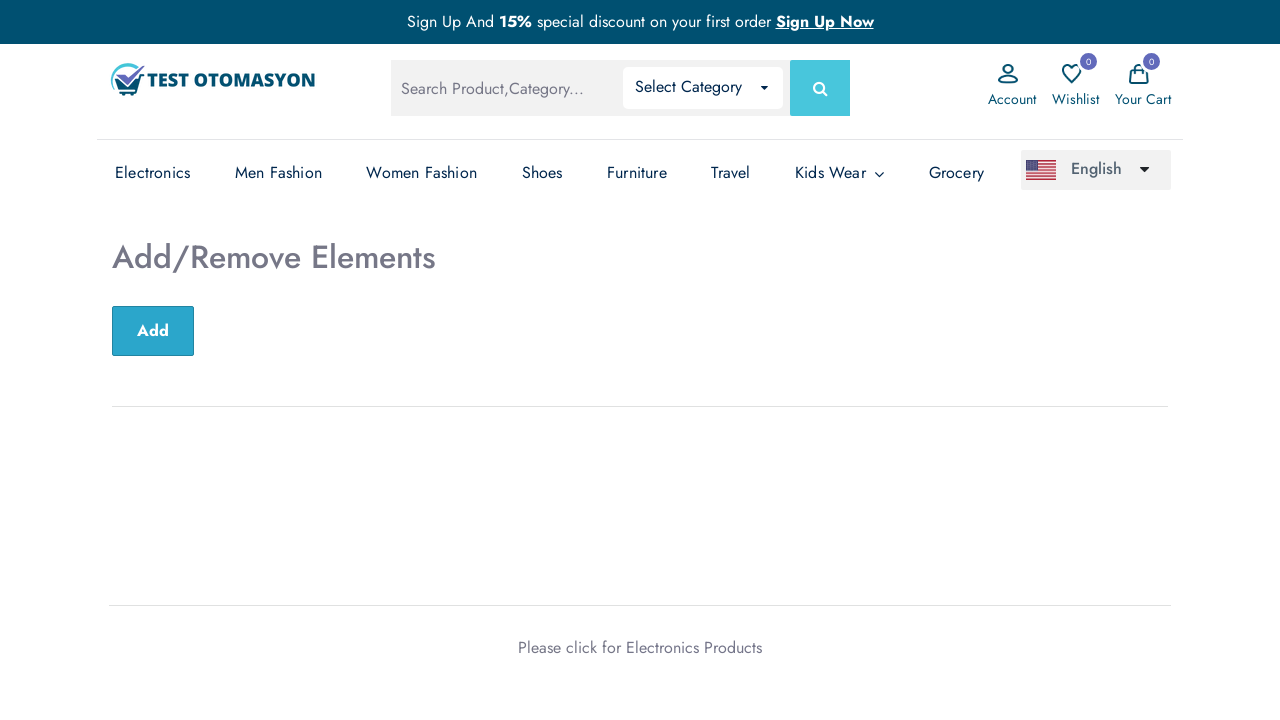

New page/tab opened after clicking Electronics Products link
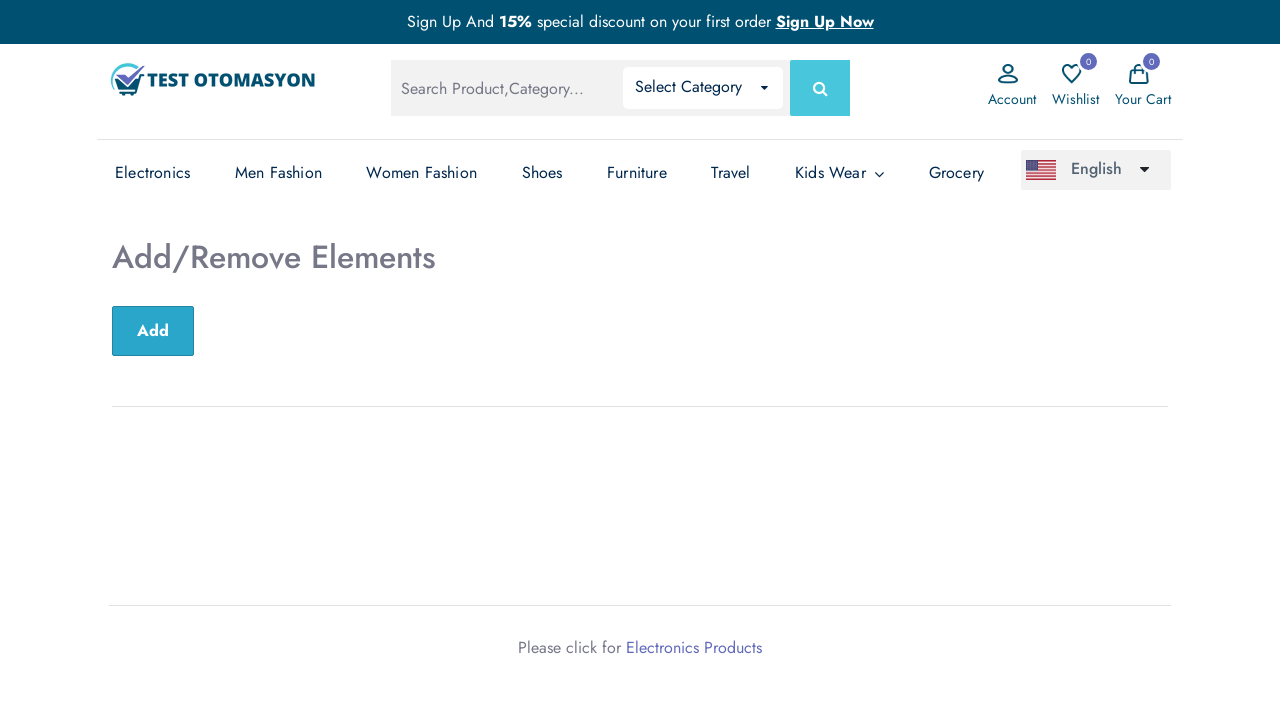

New page loaded completely
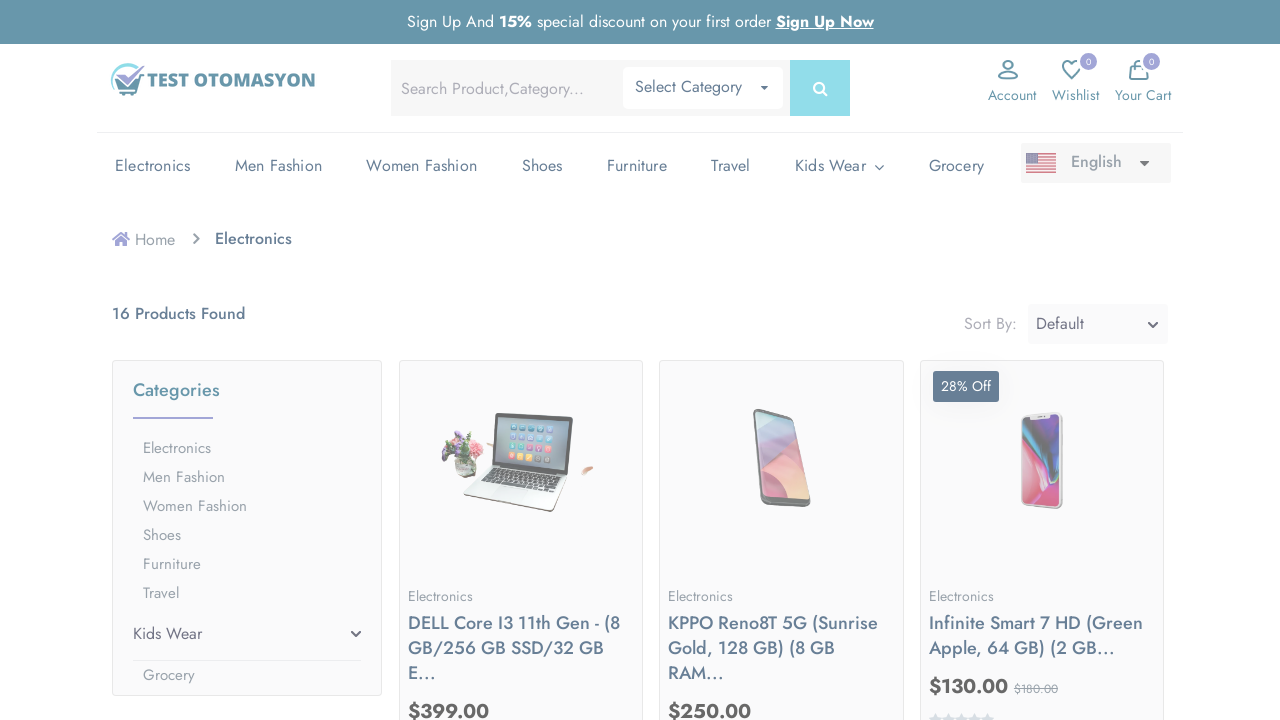

Verified new page title contains 'Electronics'
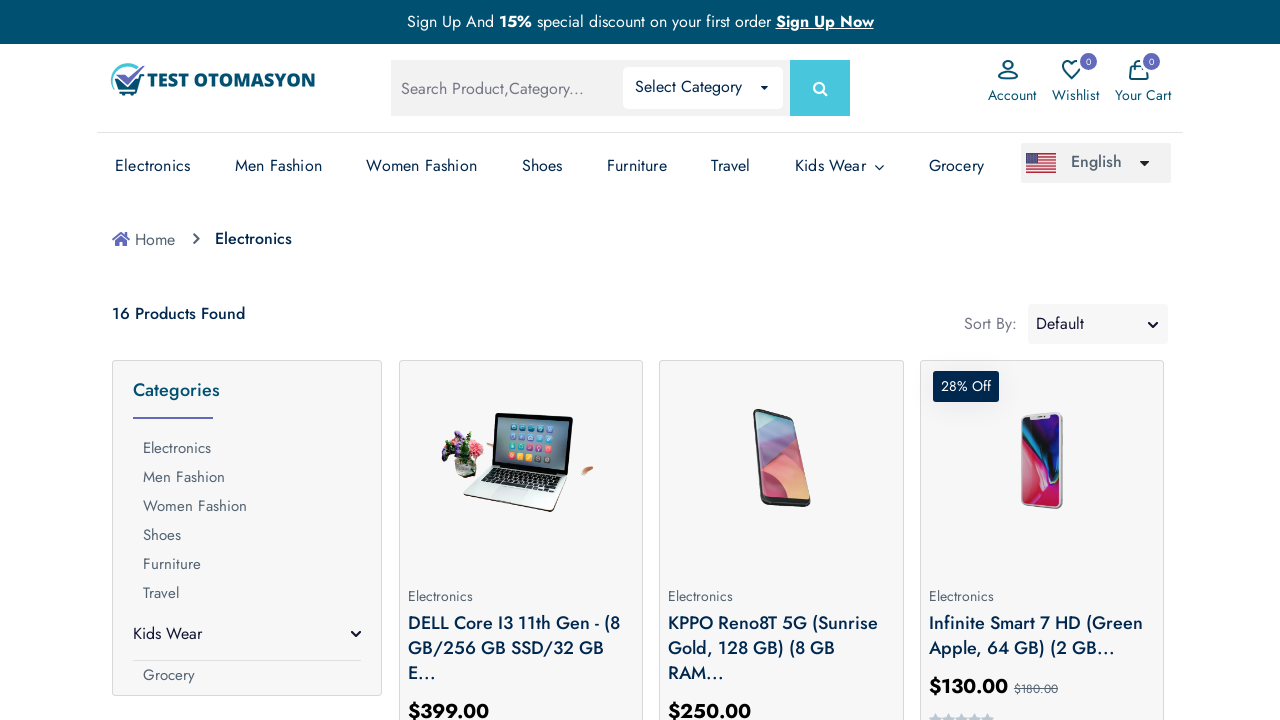

Located product count element
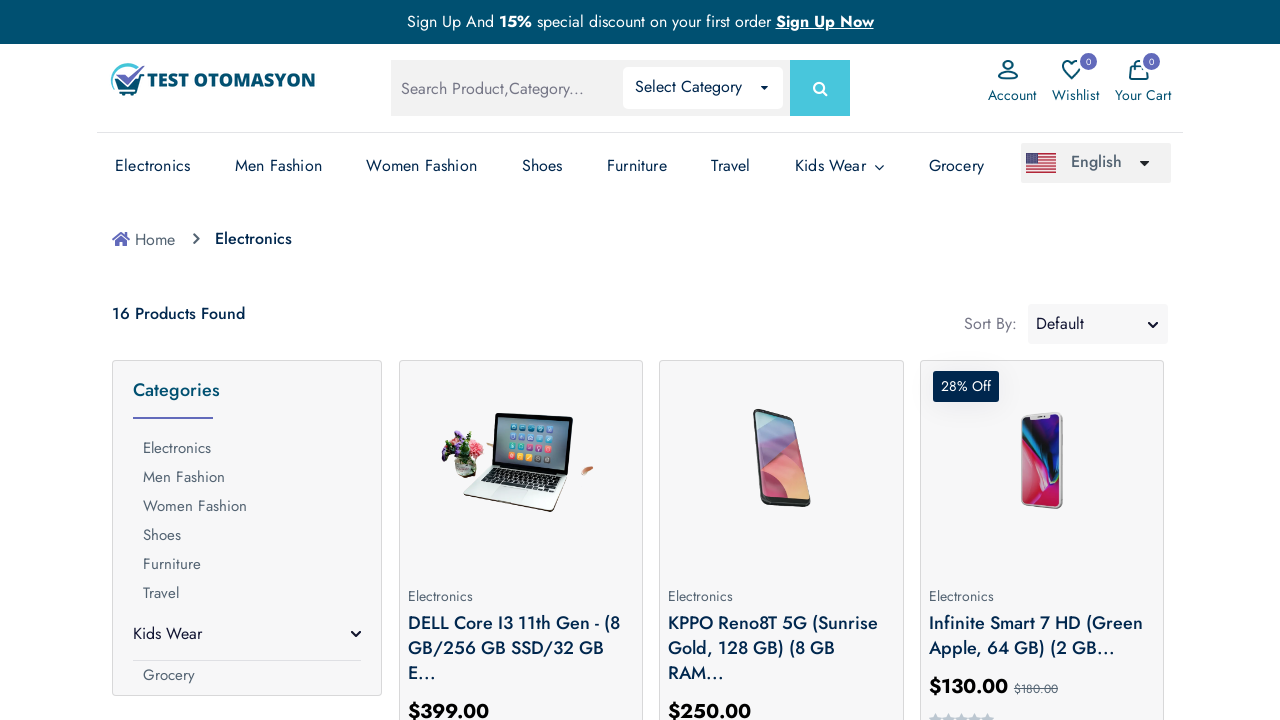

Retrieved product count text
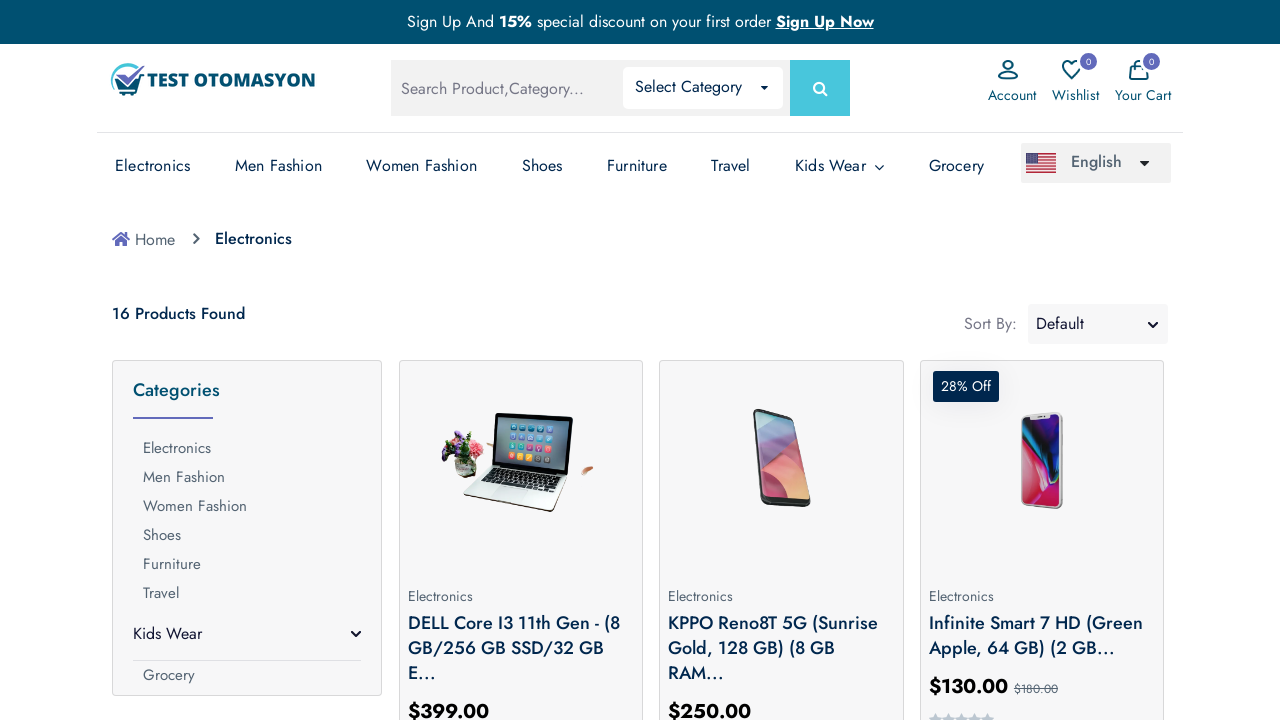

Verified product count is 16
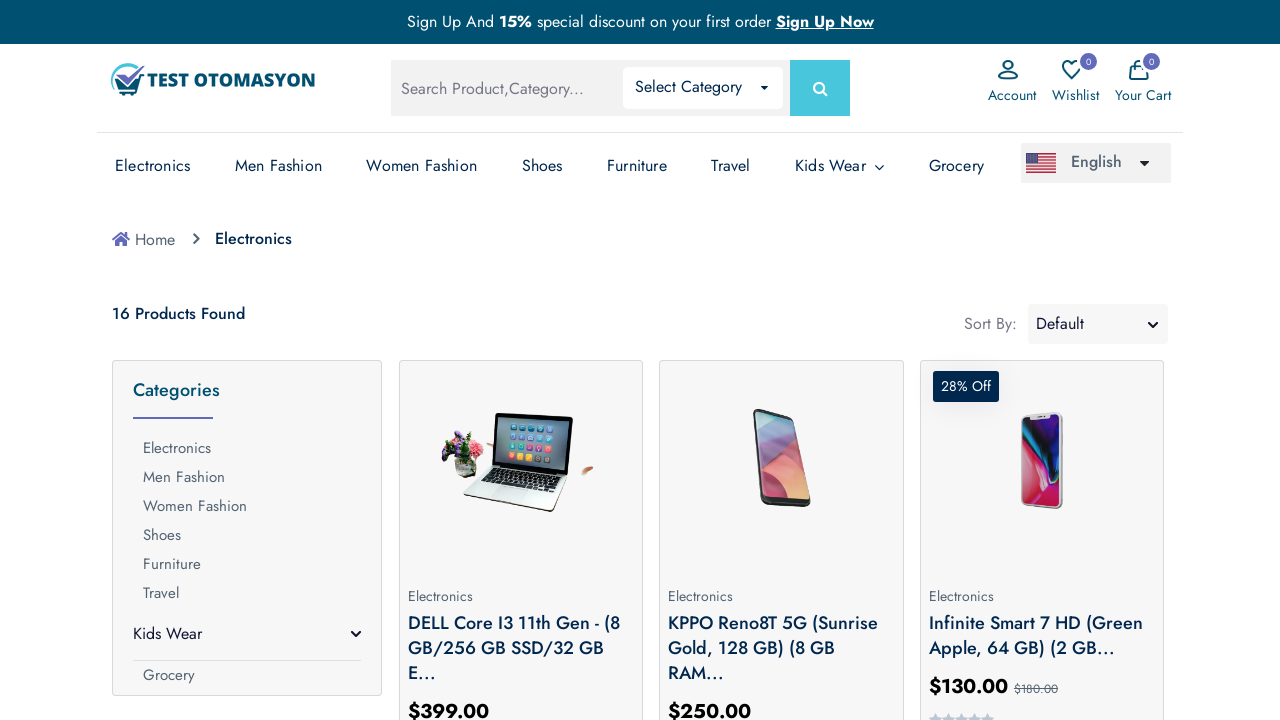

Brought original page to front
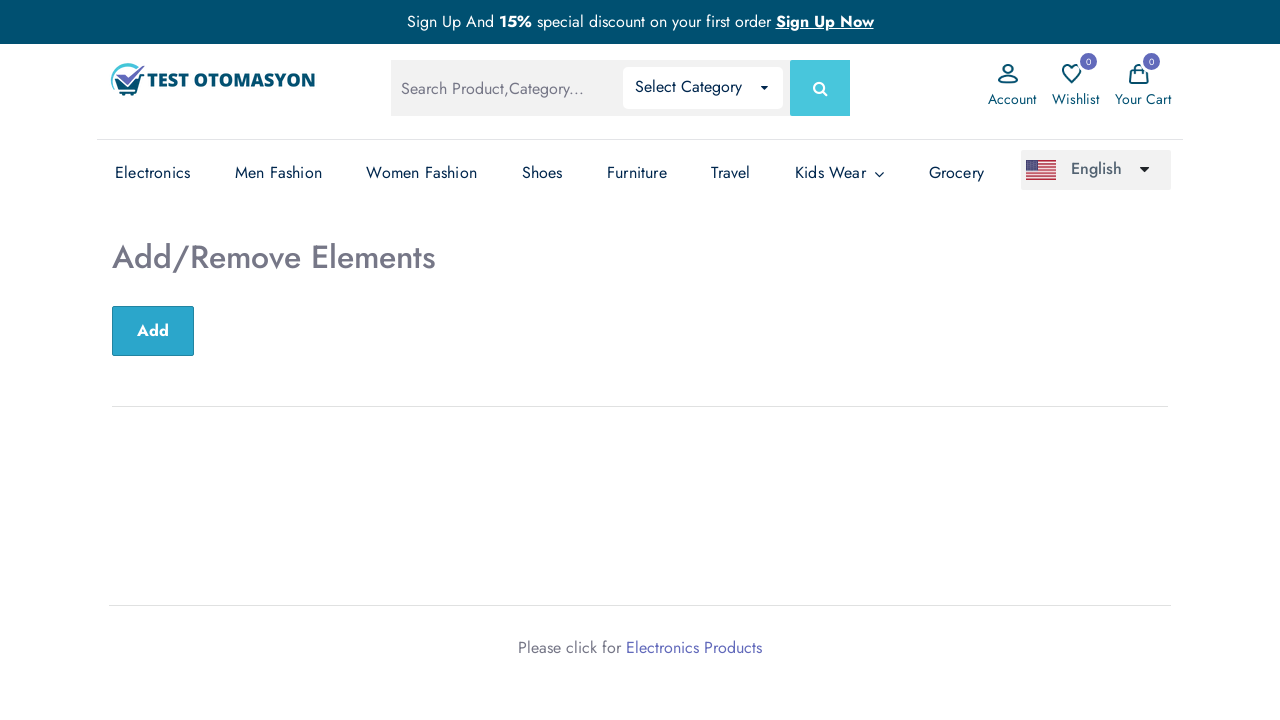

Verified original page URL contains 'addremove'
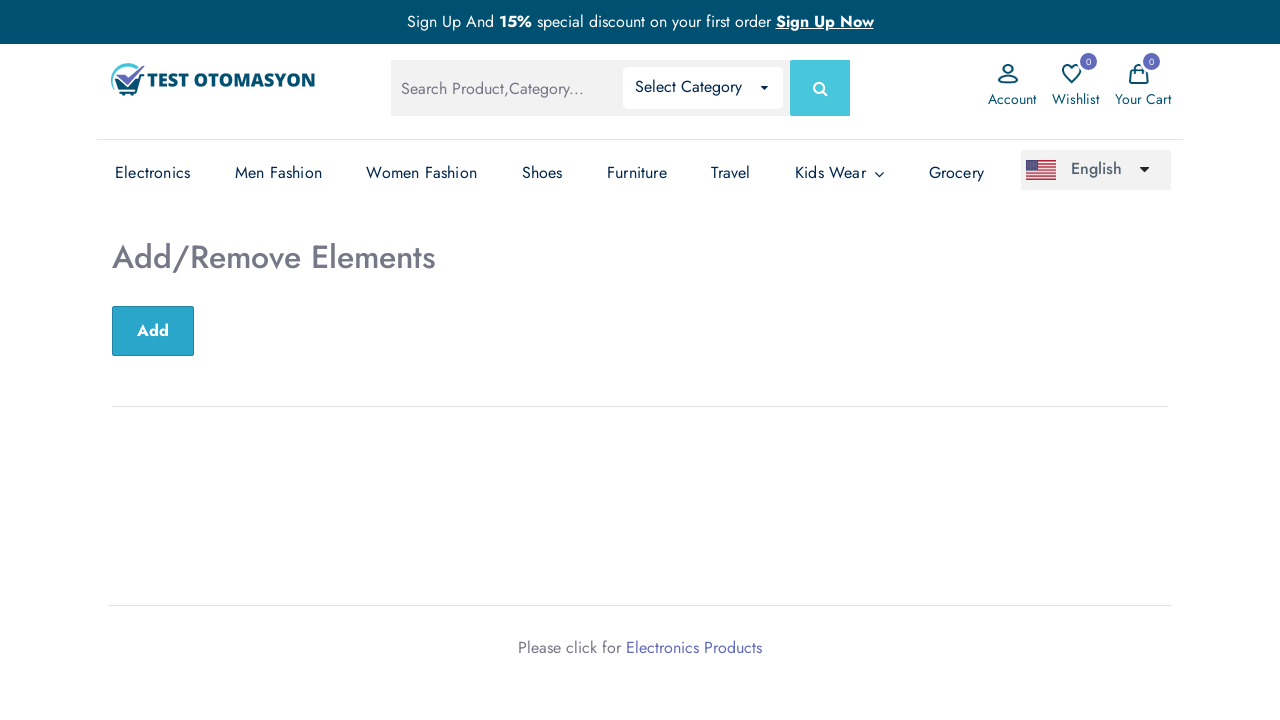

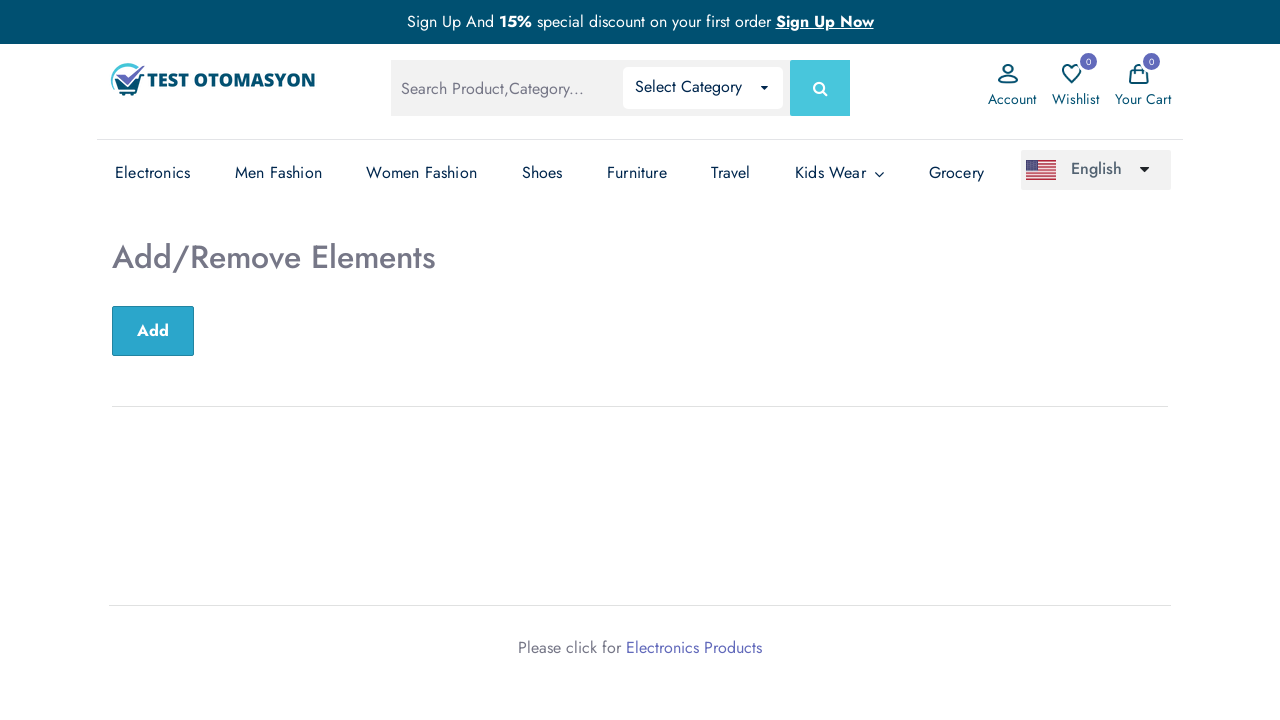